Tests clearing the complete state of all items by checking and unchecking the toggle all checkbox.

Starting URL: https://demo.playwright.dev/todomvc

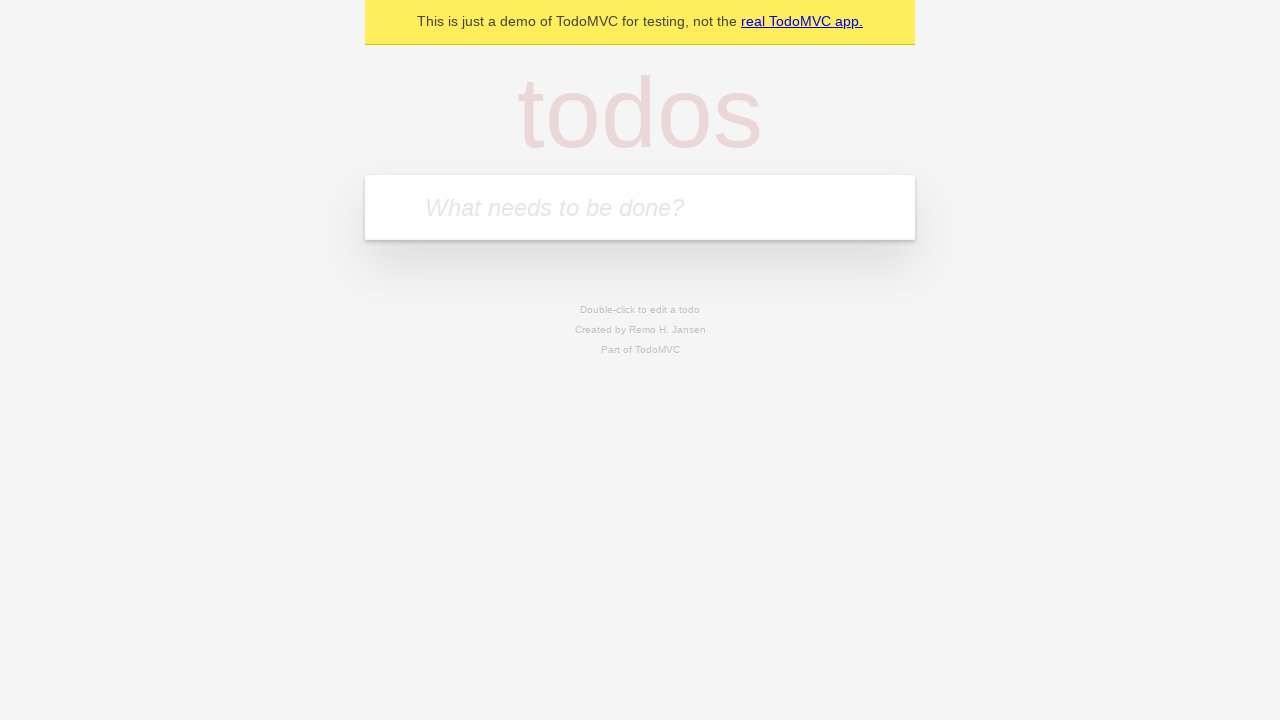

Filled todo input field with 'buy some cheese' on internal:attr=[placeholder="What needs to be done?"i]
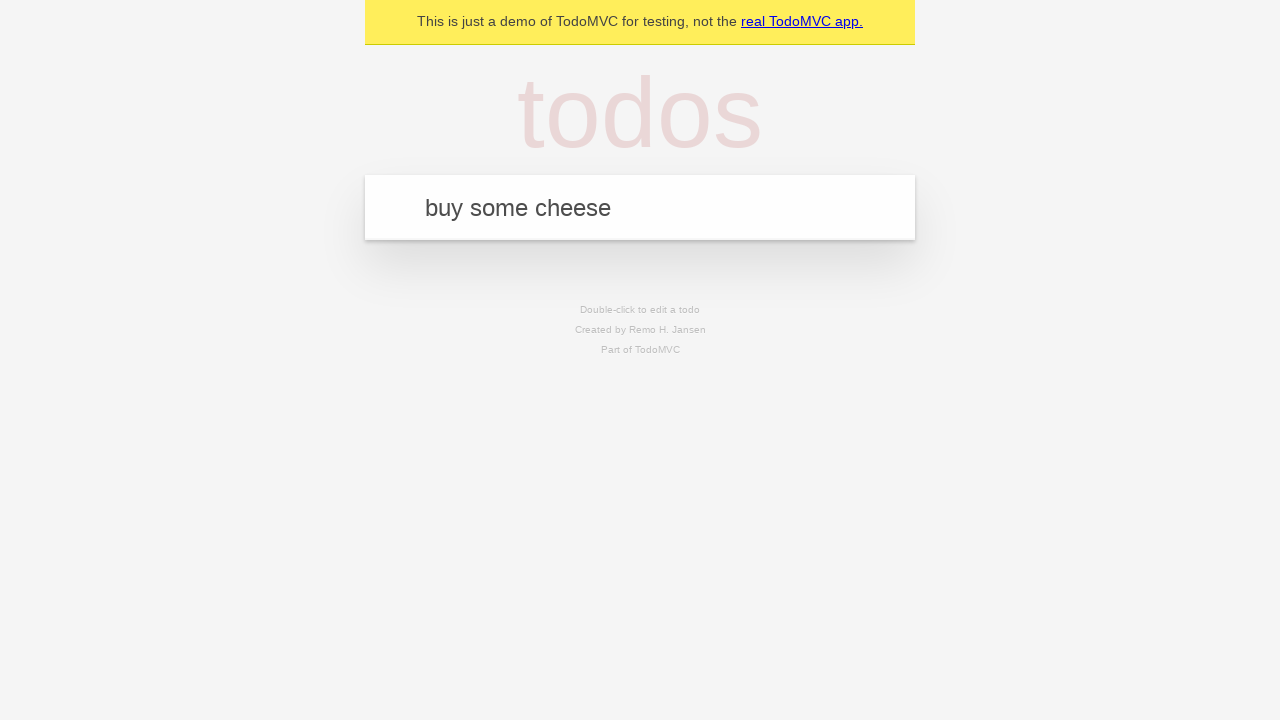

Pressed Enter to create todo item 'buy some cheese' on internal:attr=[placeholder="What needs to be done?"i]
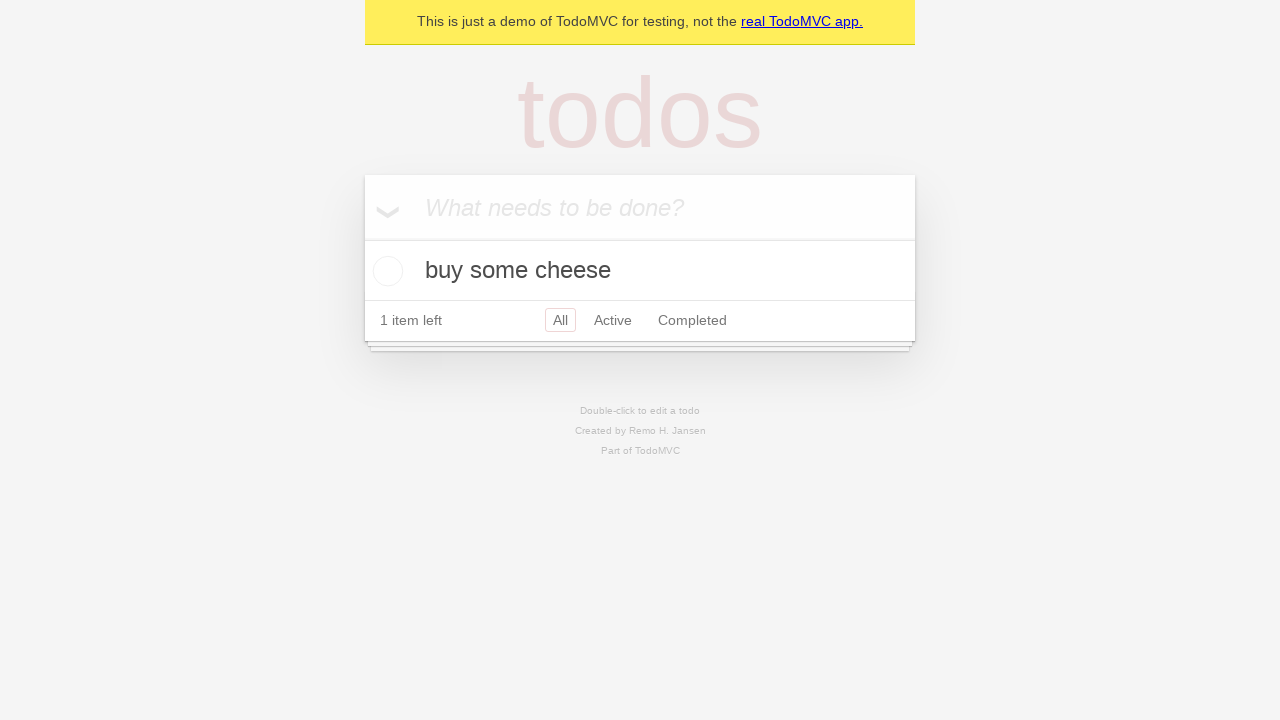

Filled todo input field with 'feed the cat' on internal:attr=[placeholder="What needs to be done?"i]
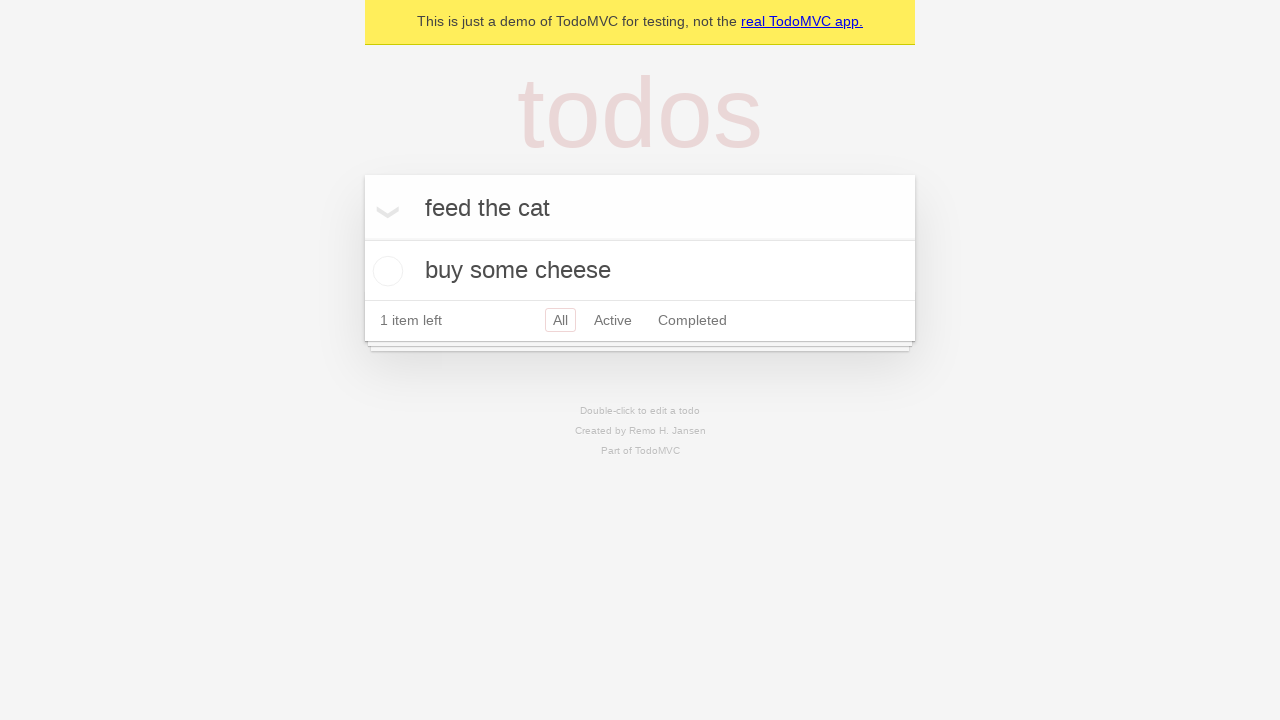

Pressed Enter to create todo item 'feed the cat' on internal:attr=[placeholder="What needs to be done?"i]
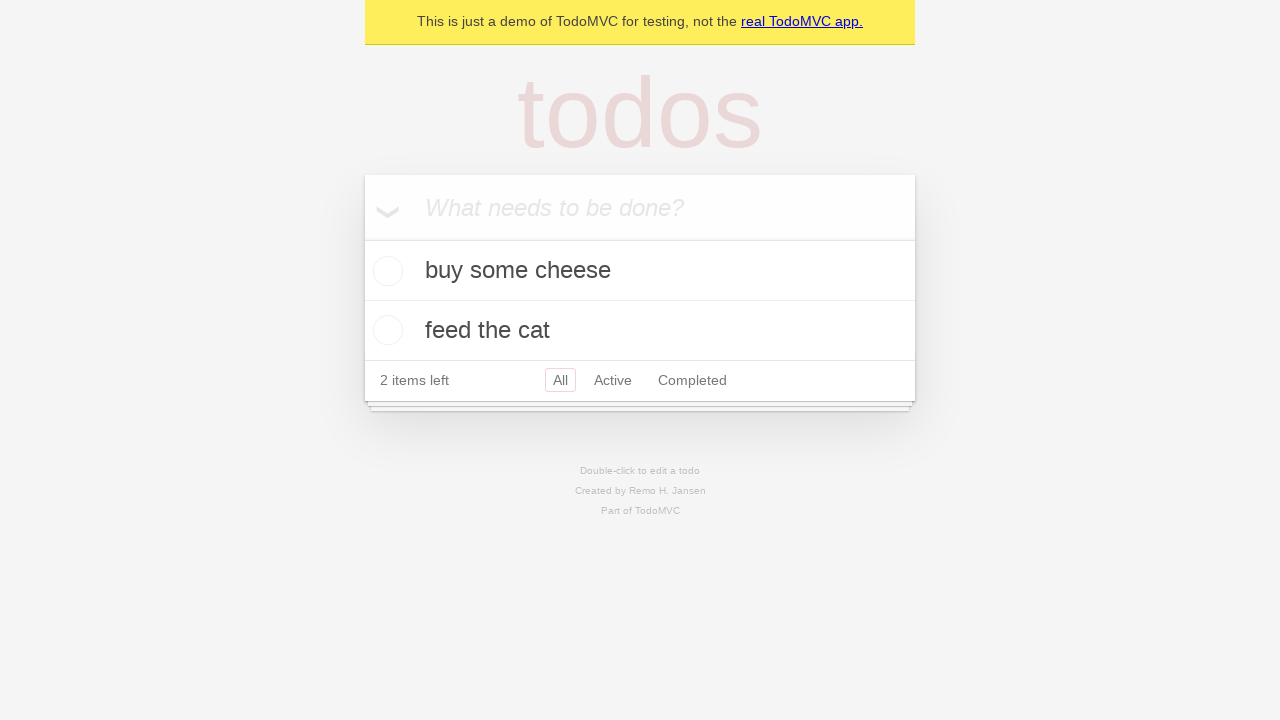

Filled todo input field with 'book a doctors appointment' on internal:attr=[placeholder="What needs to be done?"i]
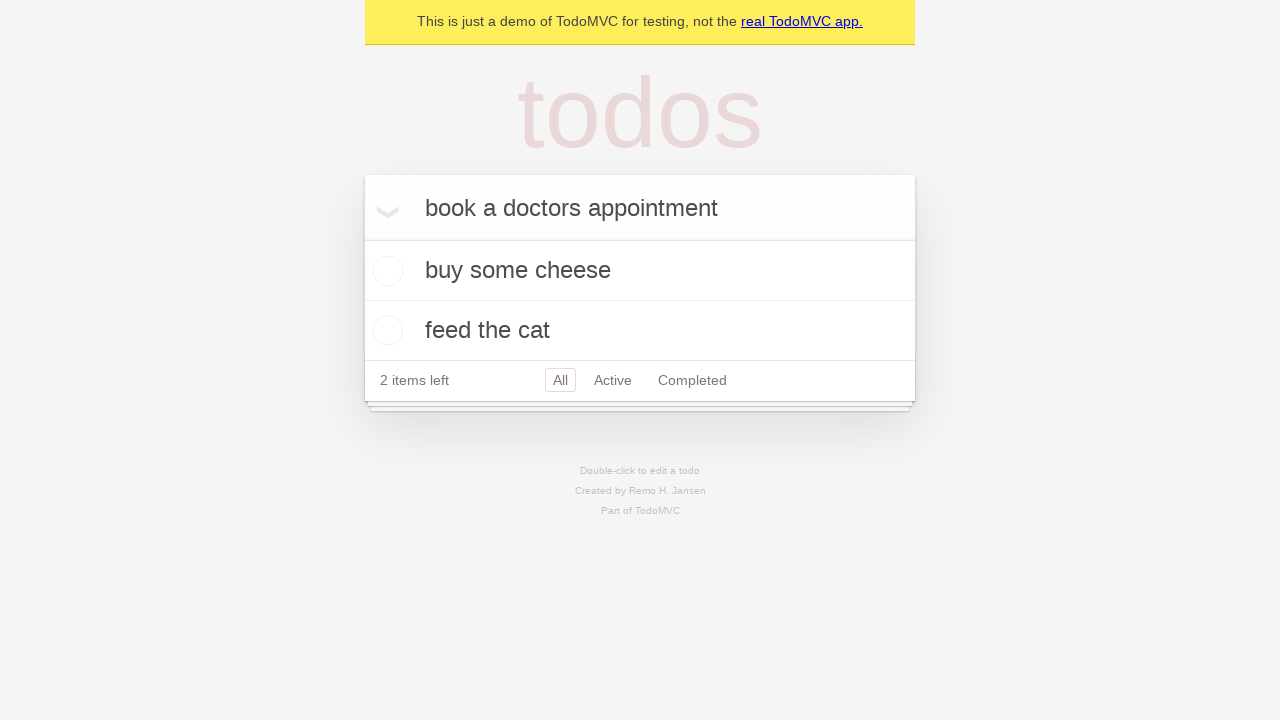

Pressed Enter to create todo item 'book a doctors appointment' on internal:attr=[placeholder="What needs to be done?"i]
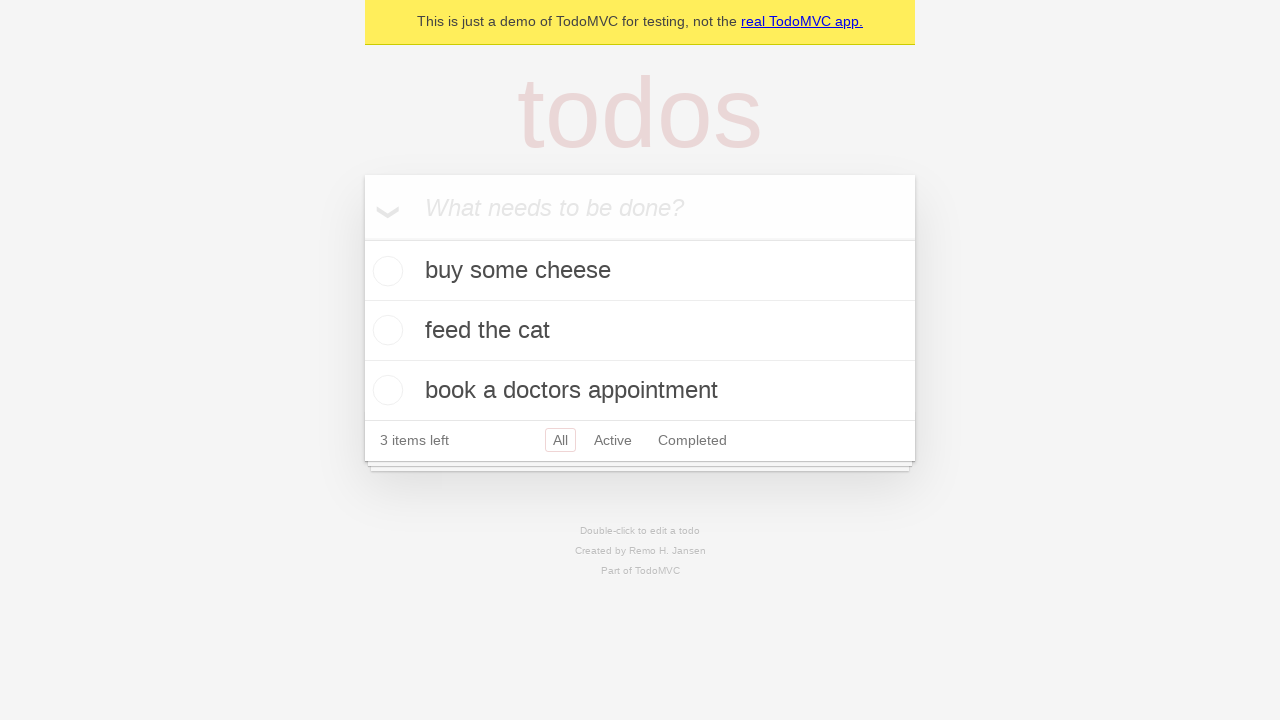

Checked the toggle all checkbox to mark all items as complete at (362, 238) on internal:label="Mark all as complete"i
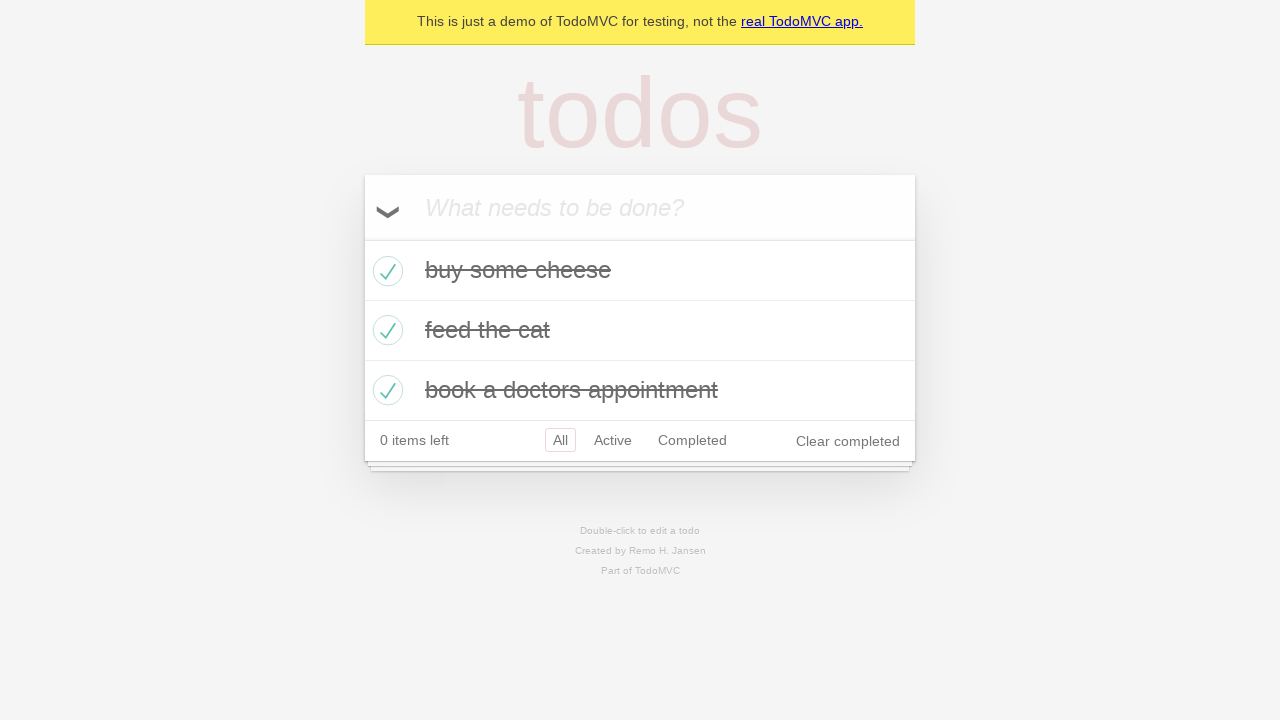

Unchecked the toggle all checkbox to clear complete state of all items at (362, 238) on internal:label="Mark all as complete"i
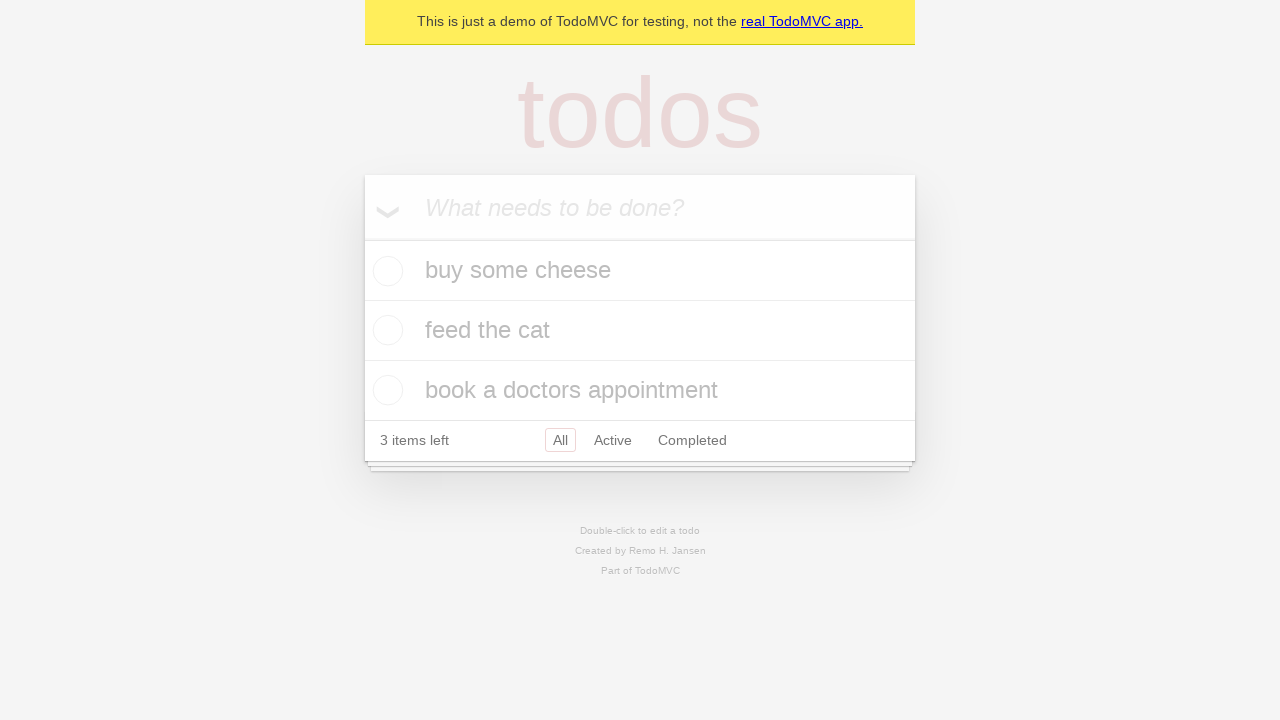

Waited for todo items to be present in the DOM
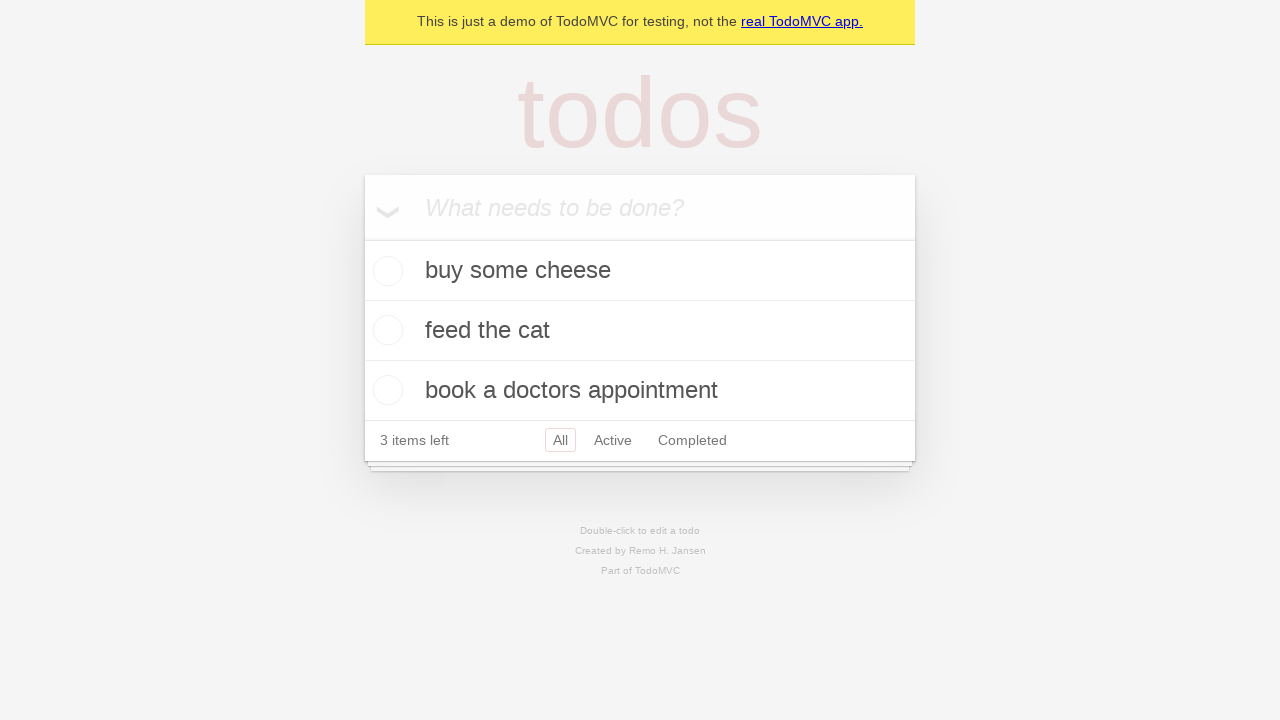

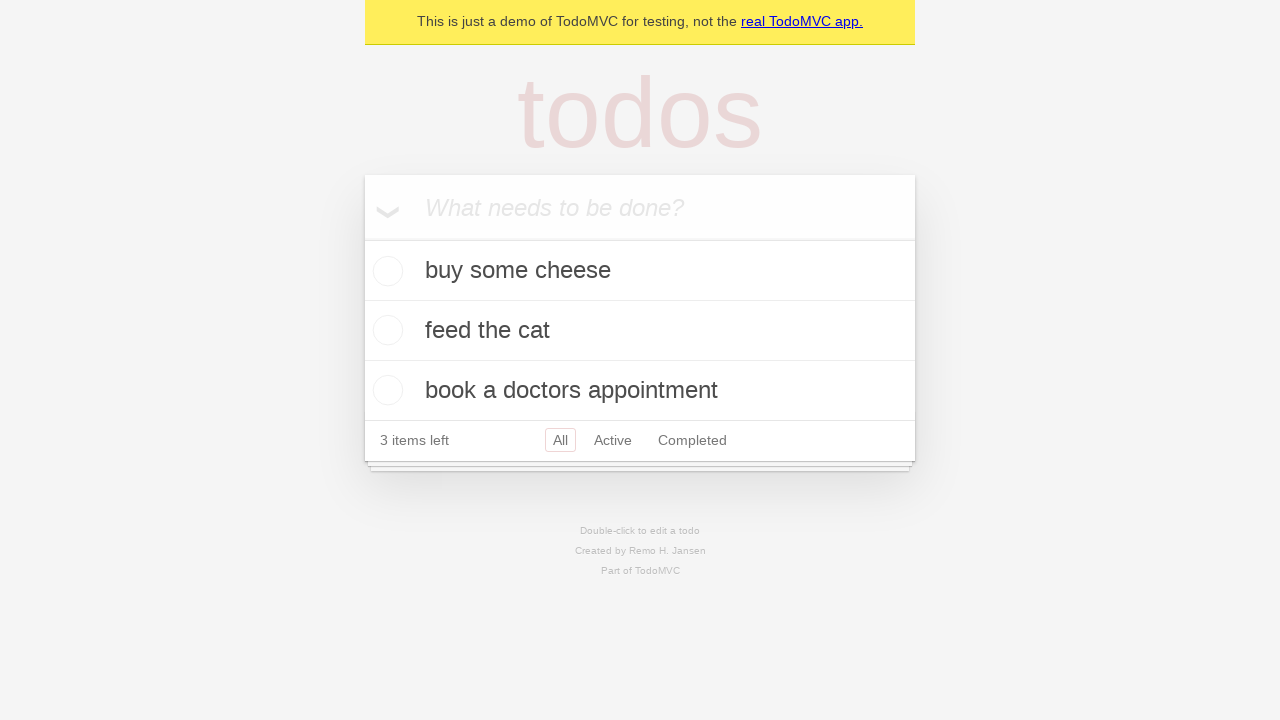